Tests drag and drop functionality by dragging element A to element B's position

Starting URL: https://the-internet.herokuapp.com/drag_and_drop

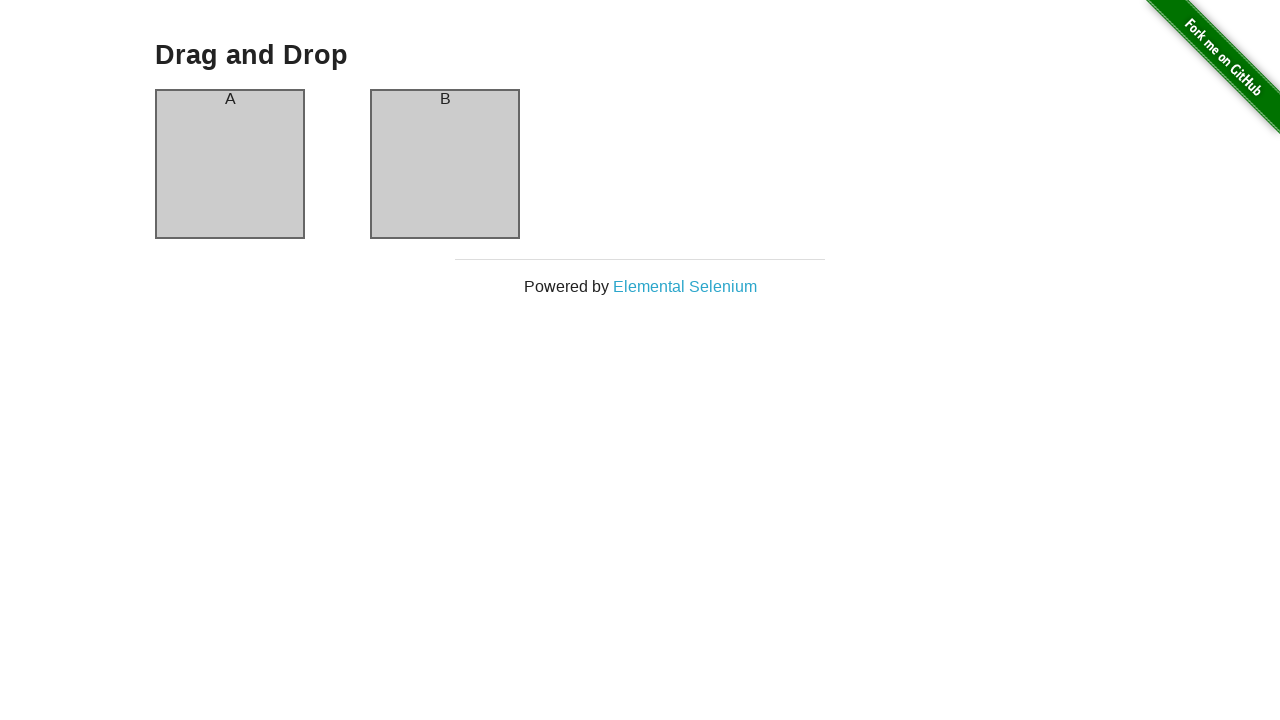

Navigated to drag and drop test page
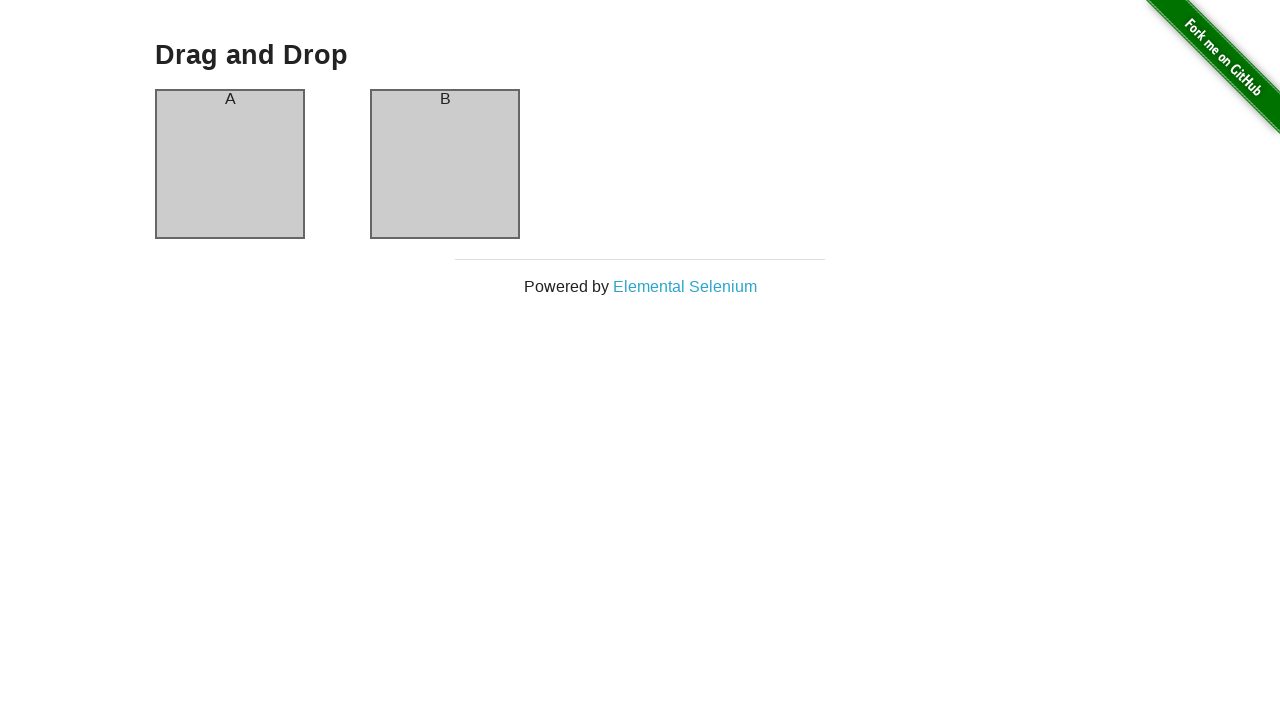

Located element A (column-a) for dragging
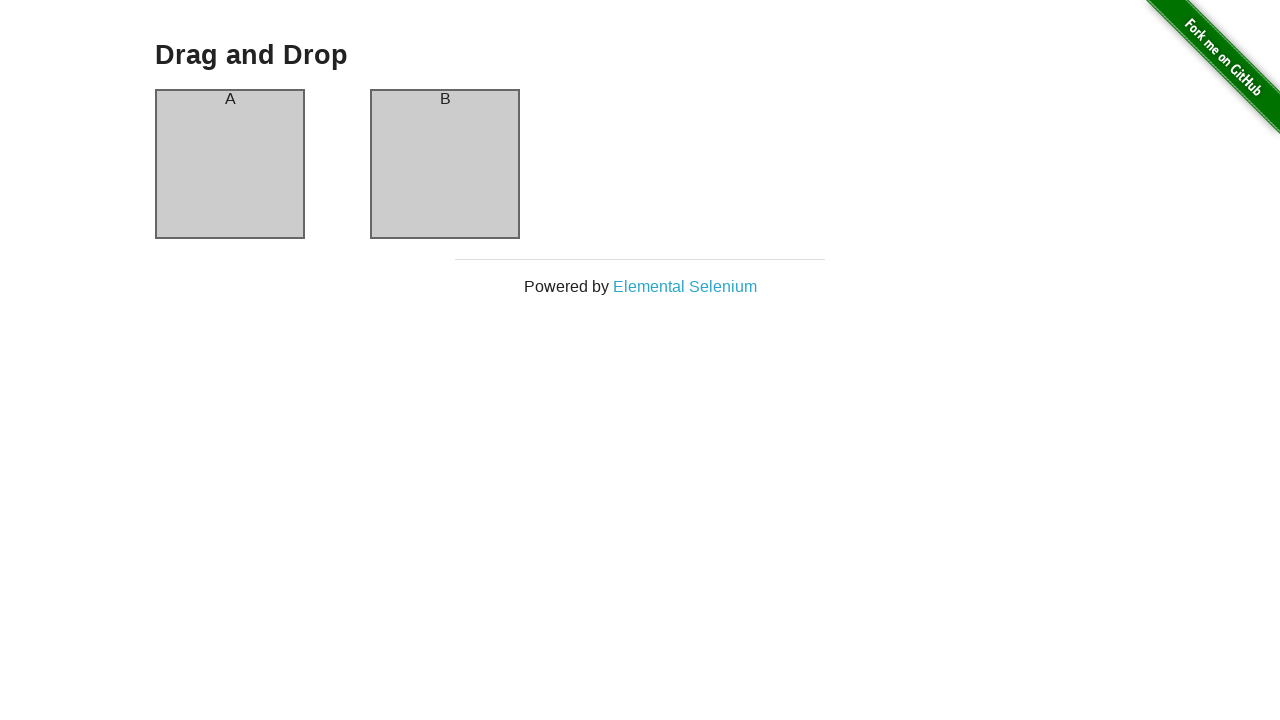

Located element B (column-b) as drop target
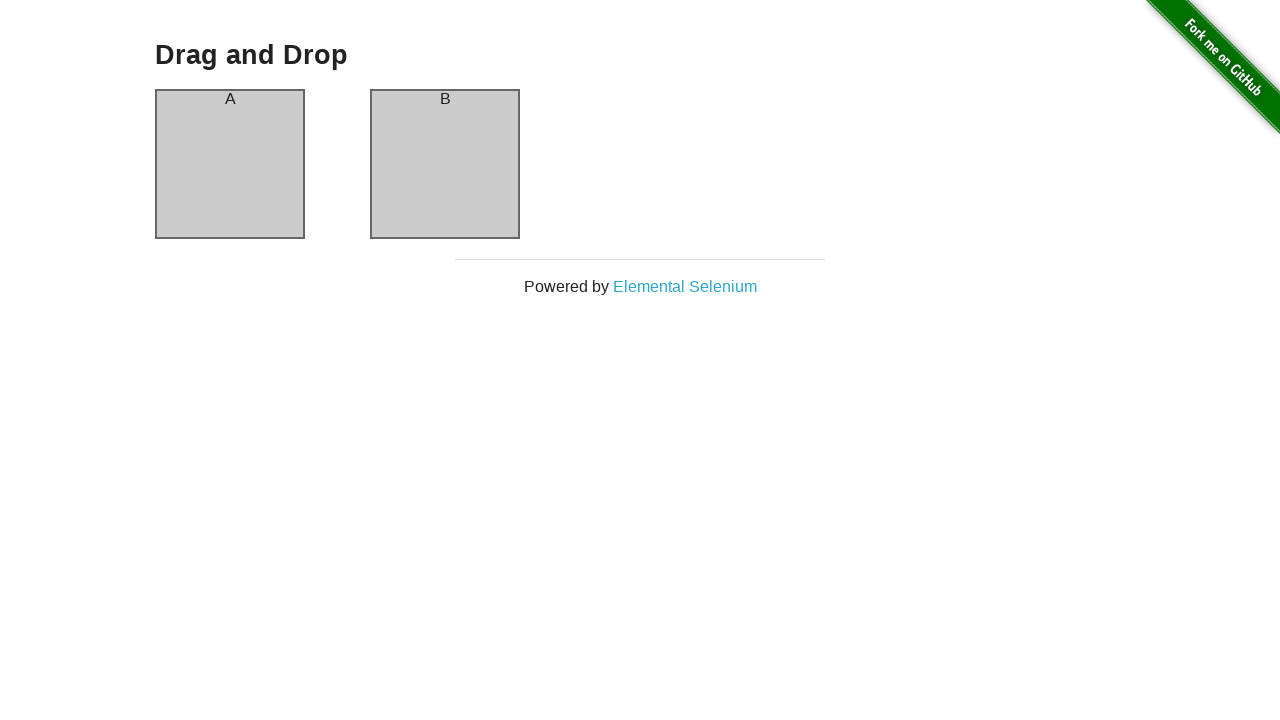

Dragged element A to element B's position at (445, 164)
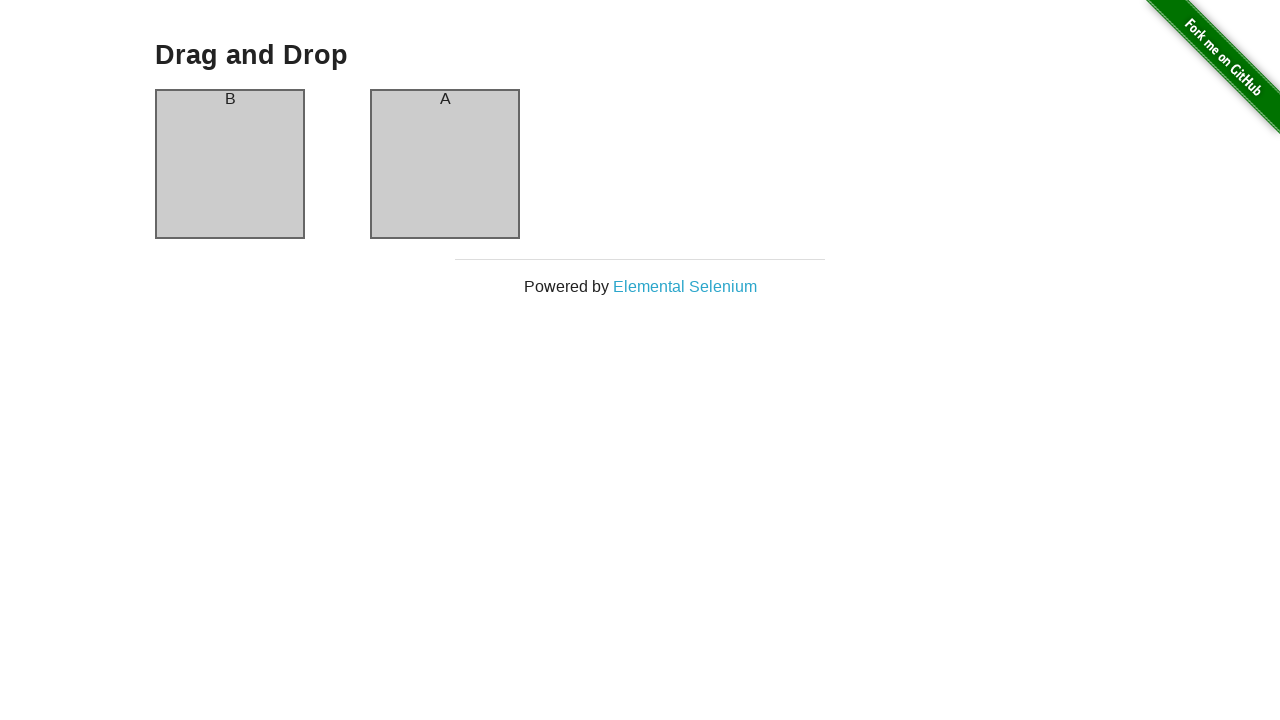

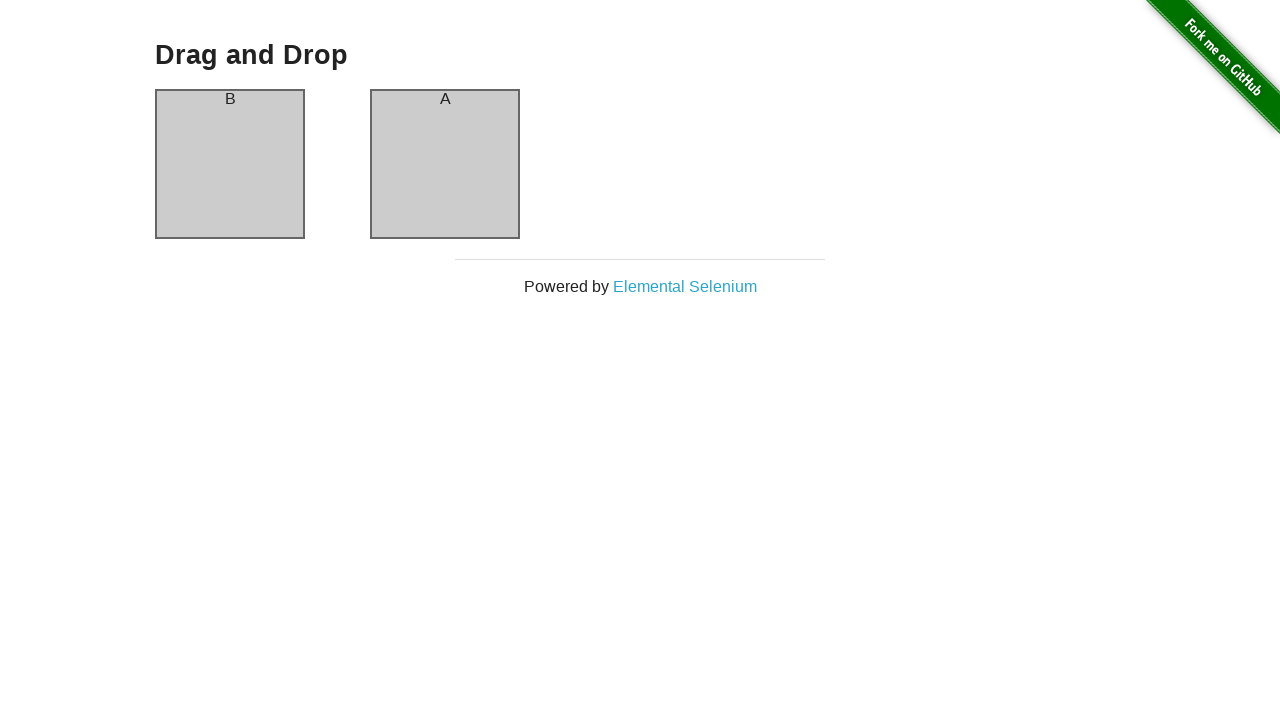